Tests the search functionality on the Erarta museum website by clicking the search icon, entering a search term, and submitting the search.

Starting URL: https://www.erarta.com

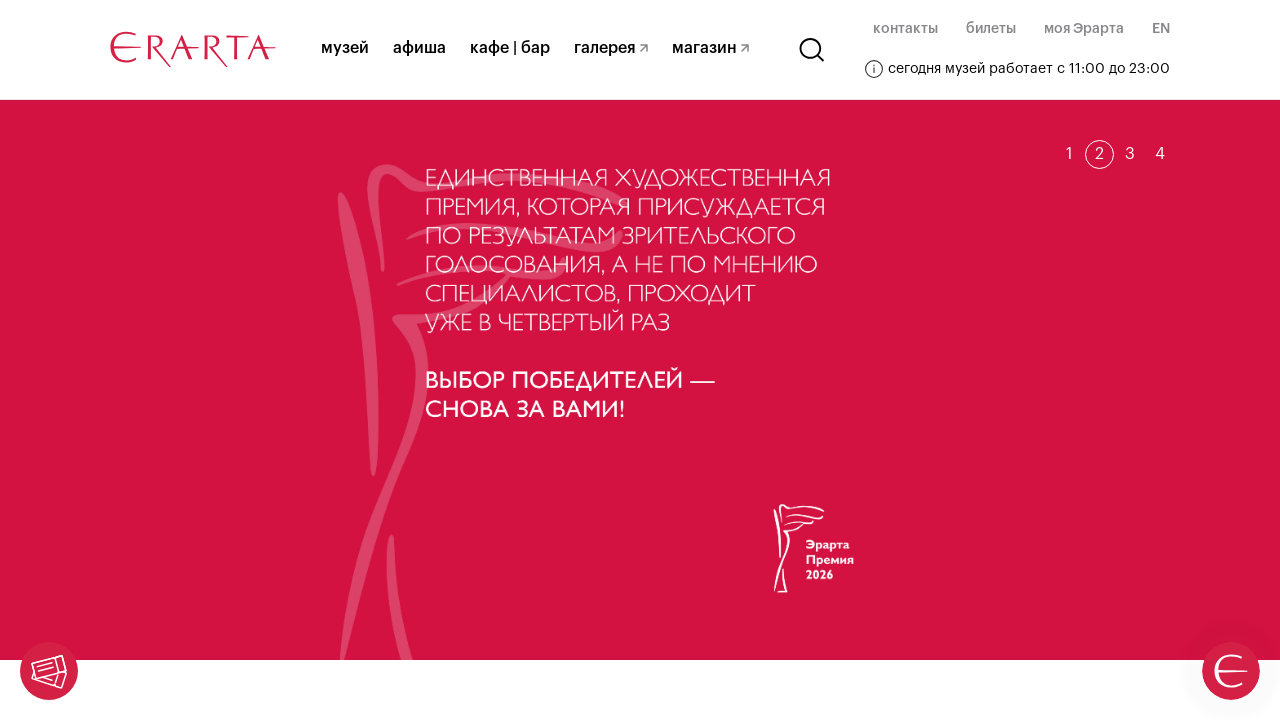

Waited for Erarta museum website to fully load
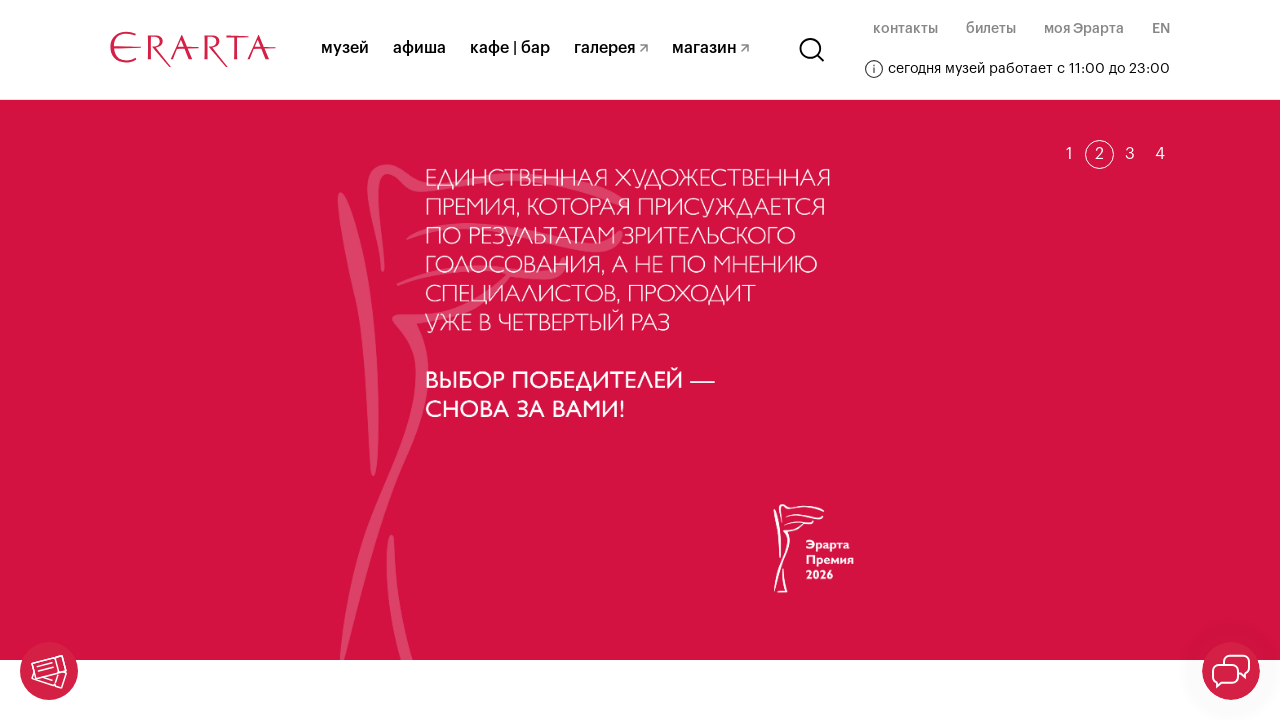

Clicked the search icon in header at (812, 50) on svg.header__search-svg
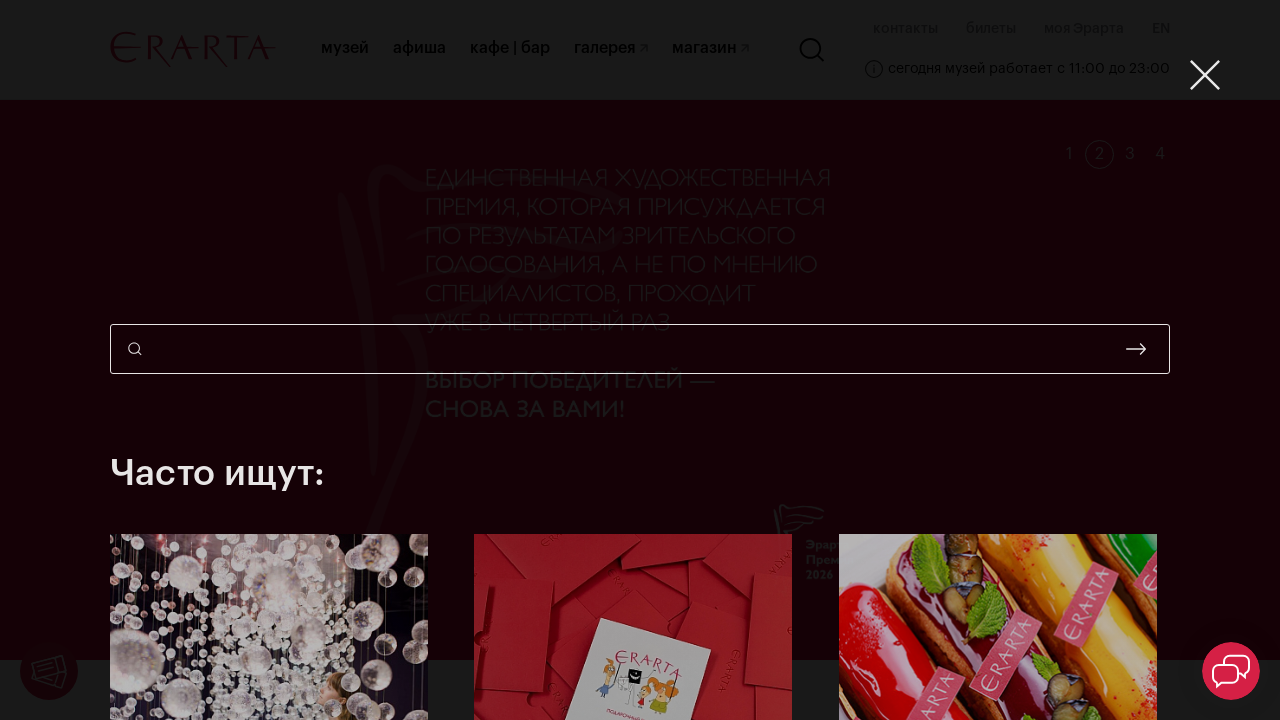

Entered search term 'весна' (spring) in search field on input.search-popup__input
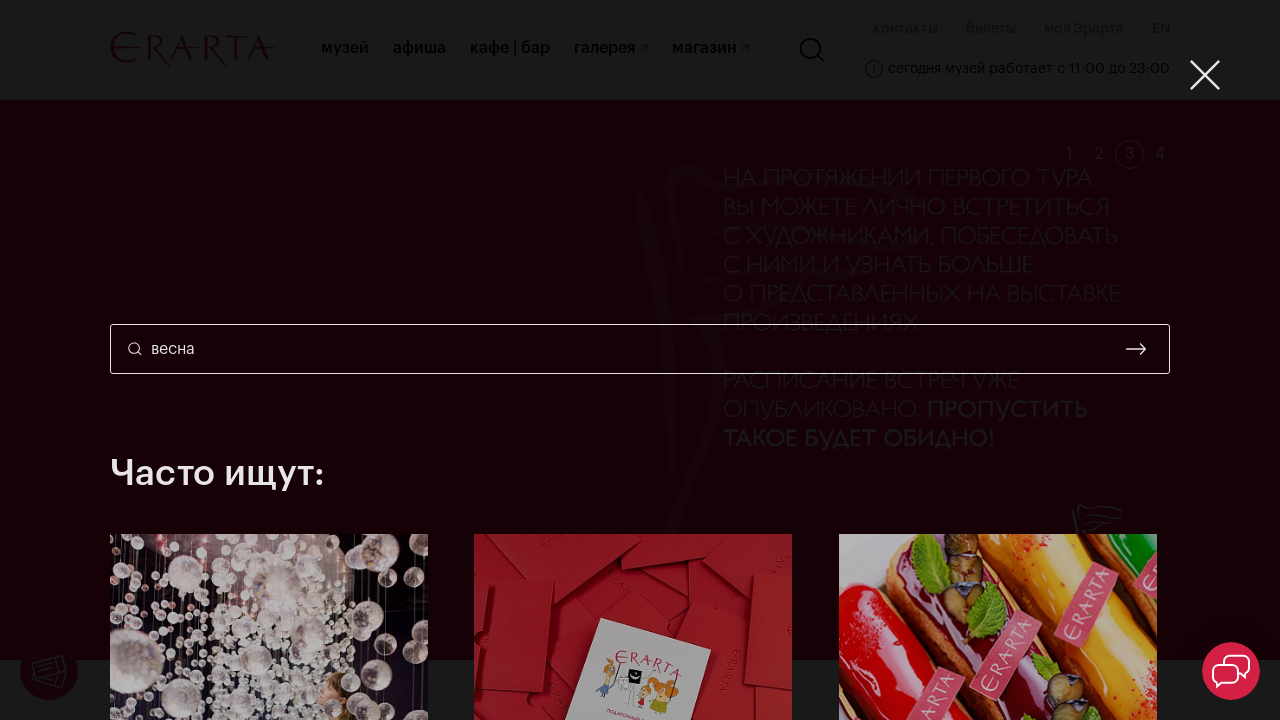

Waited for search suggestions to appear
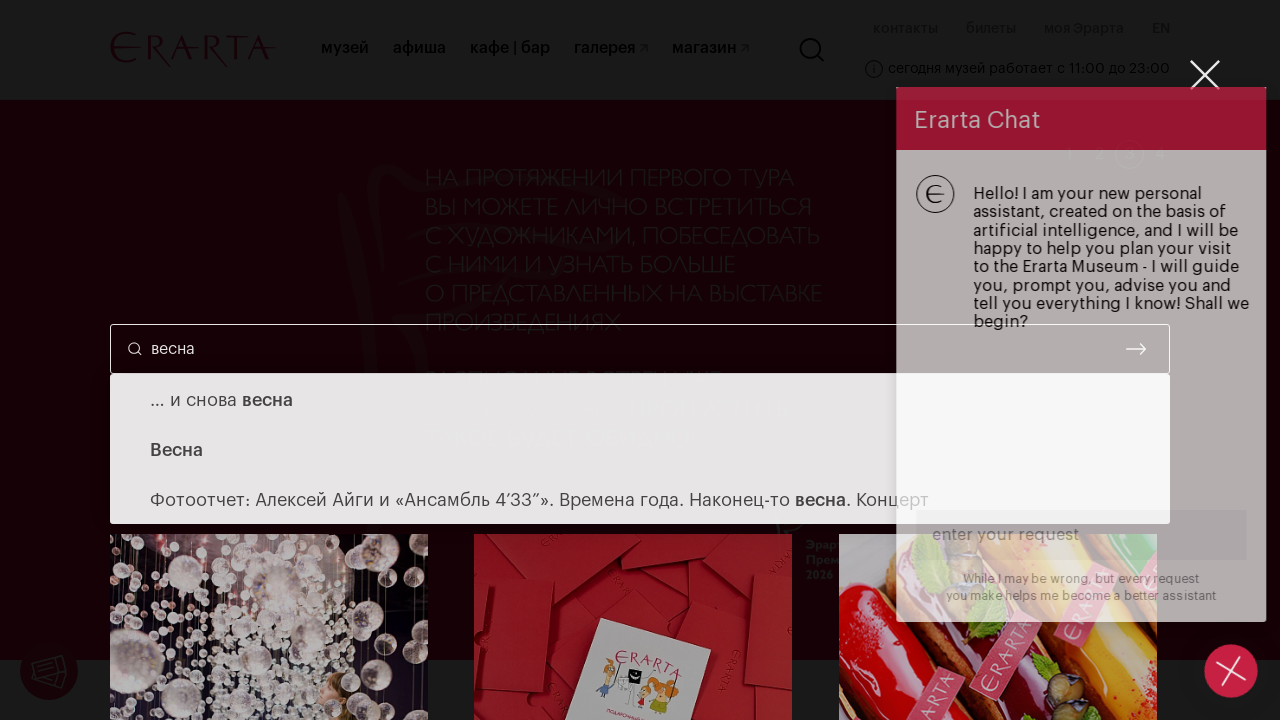

Clicked search submit button to perform search at (1136, 11) on button.search-popup__submit
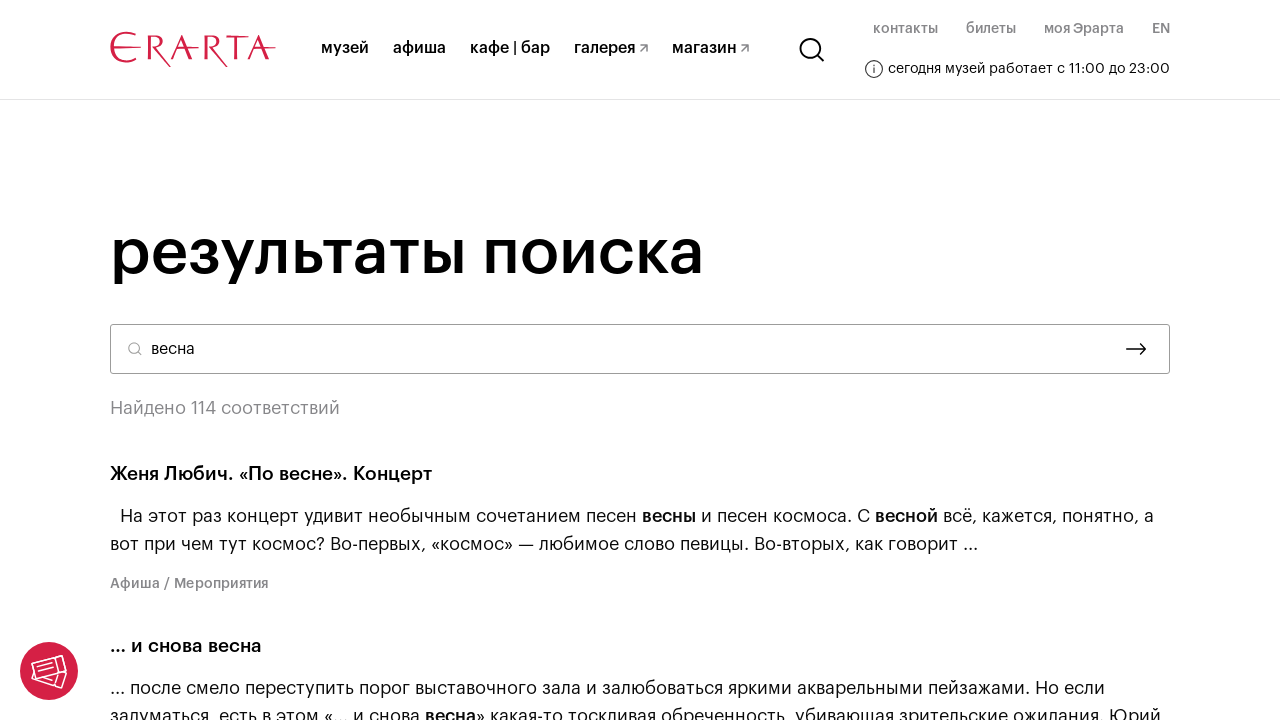

Search results loaded successfully
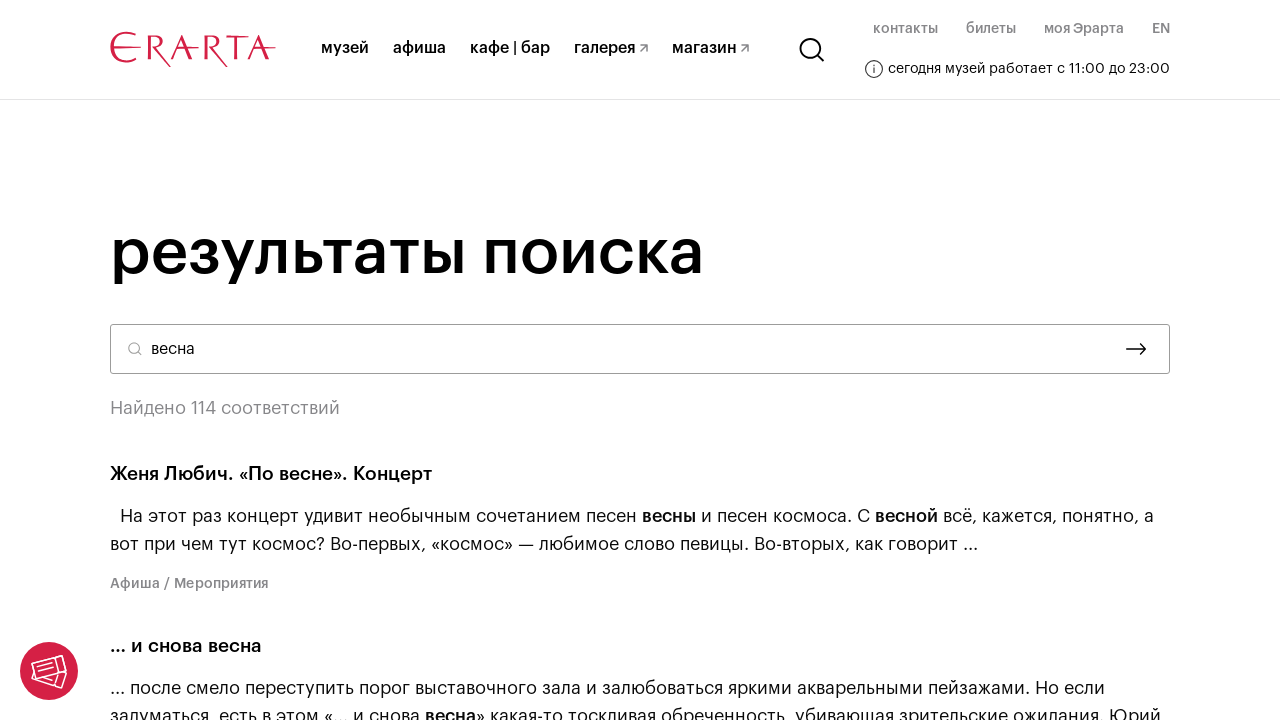

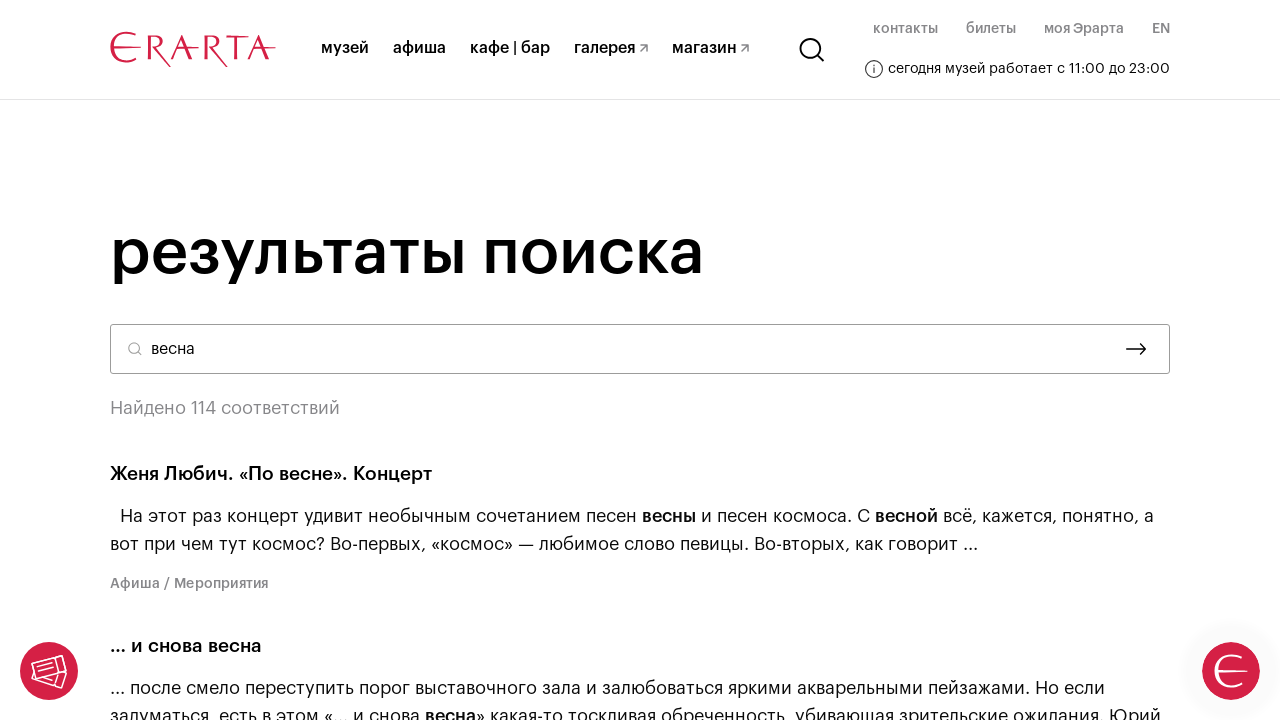